Tests dropdown select functionality by selecting options using visible text, index, and value methods

Starting URL: https://rahulshettyacademy.com/AutomationPractice/

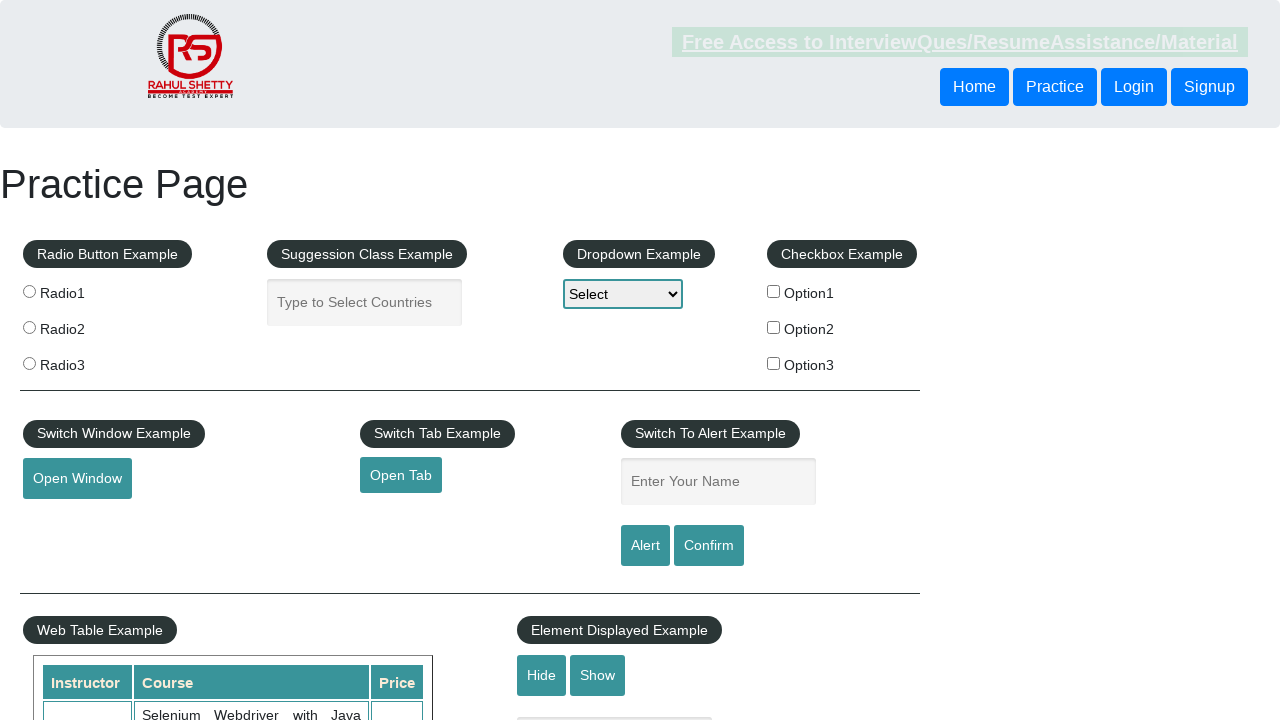

Selected 'Option1' from dropdown using visible text on #dropdown-class-example
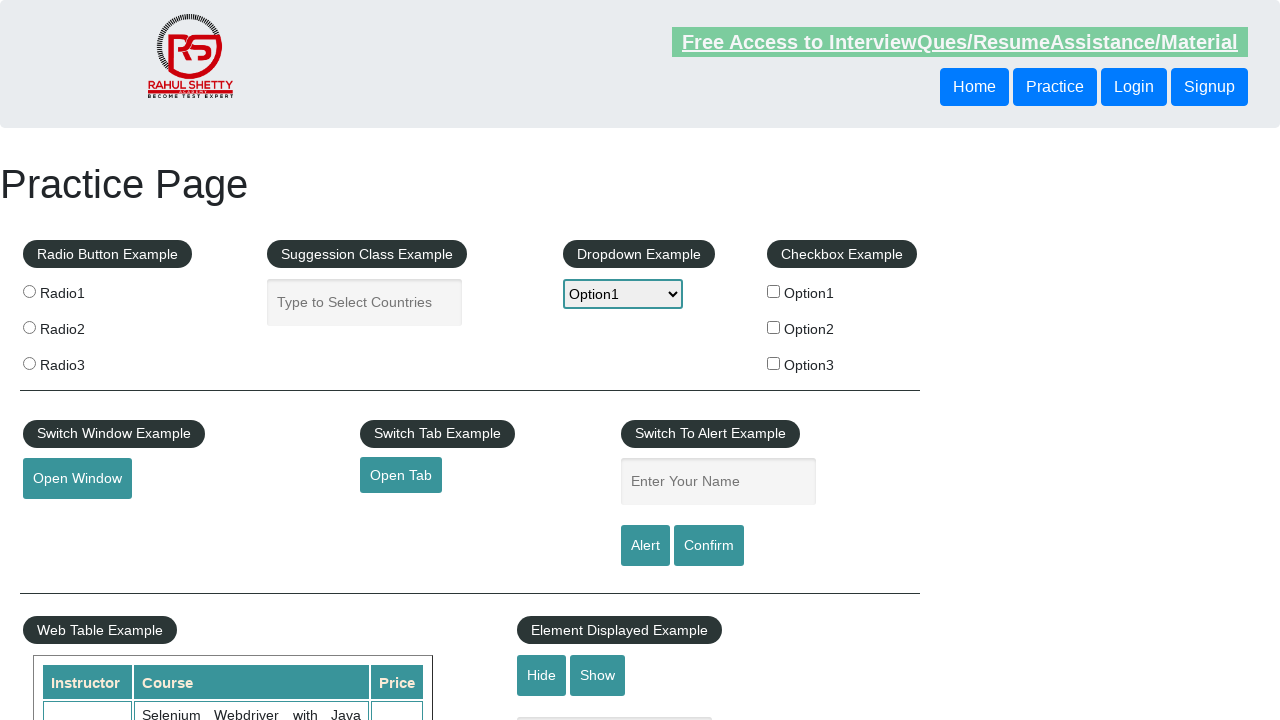

Selected option at index 2 (Option2) from dropdown on #dropdown-class-example
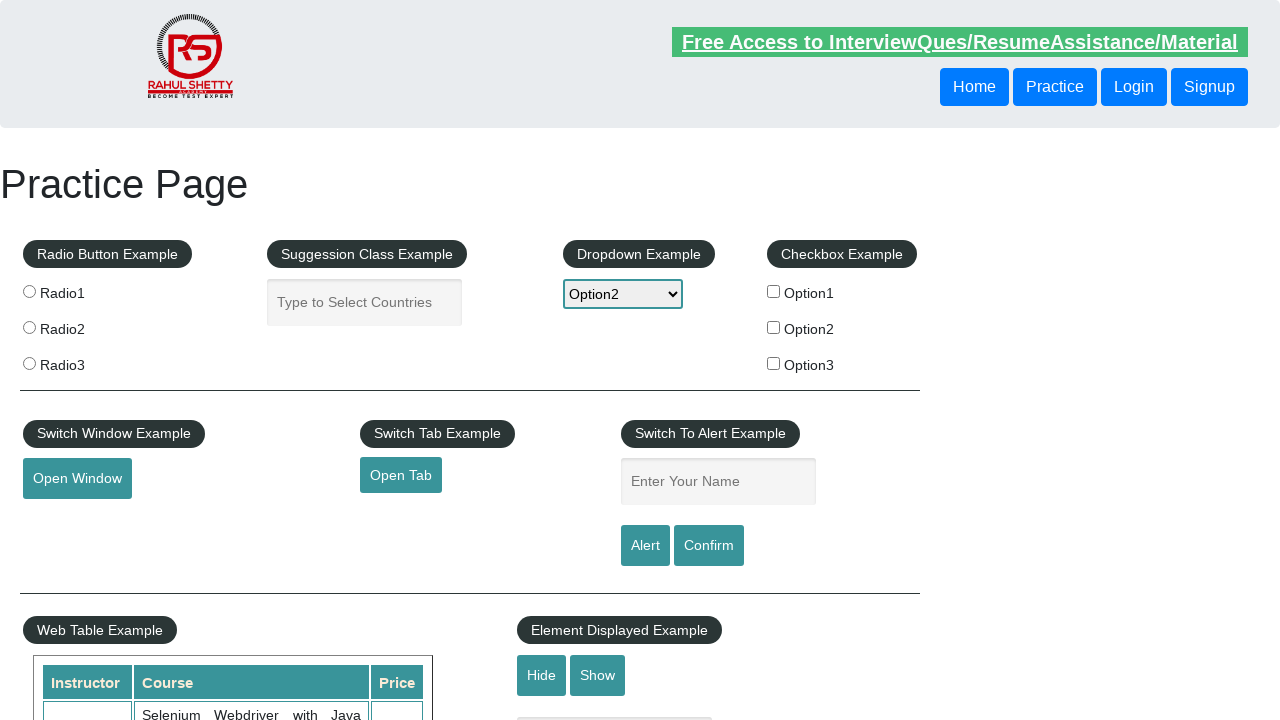

Selected dropdown option with value 'option3' on #dropdown-class-example
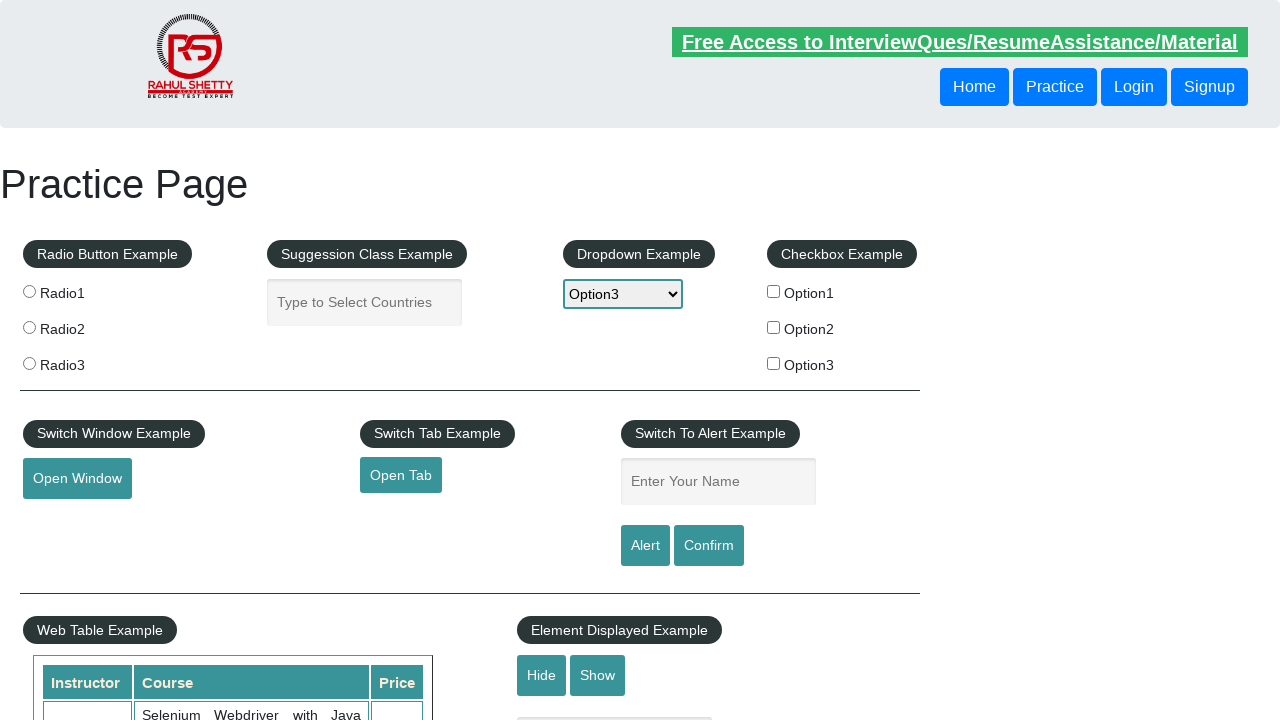

Retrieved selected dropdown value: option3
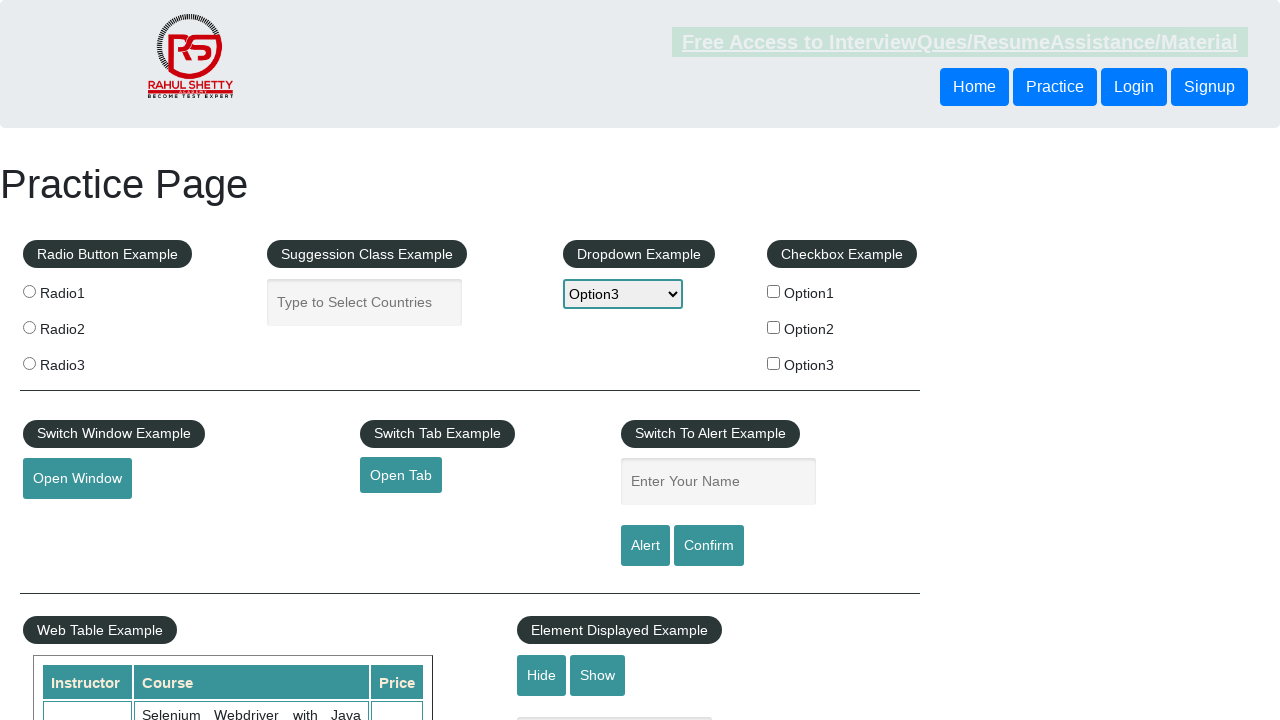

Verified that dropdown value is 'option3' as expected
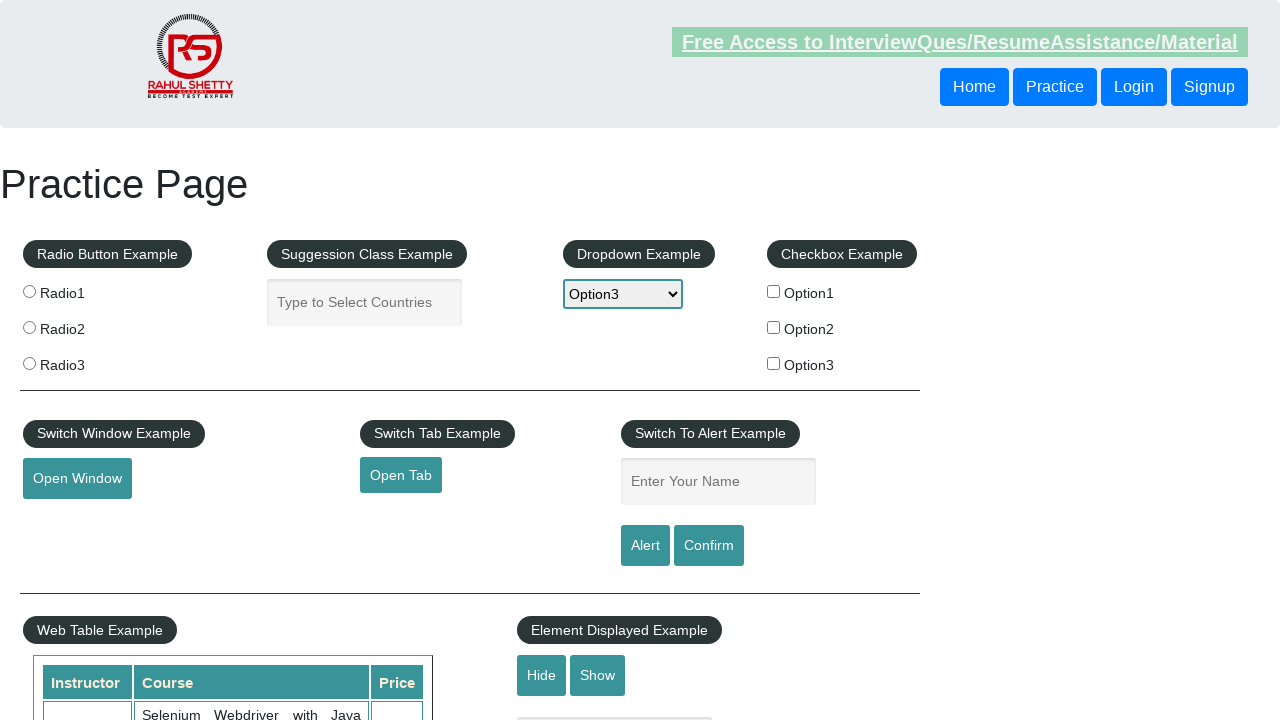

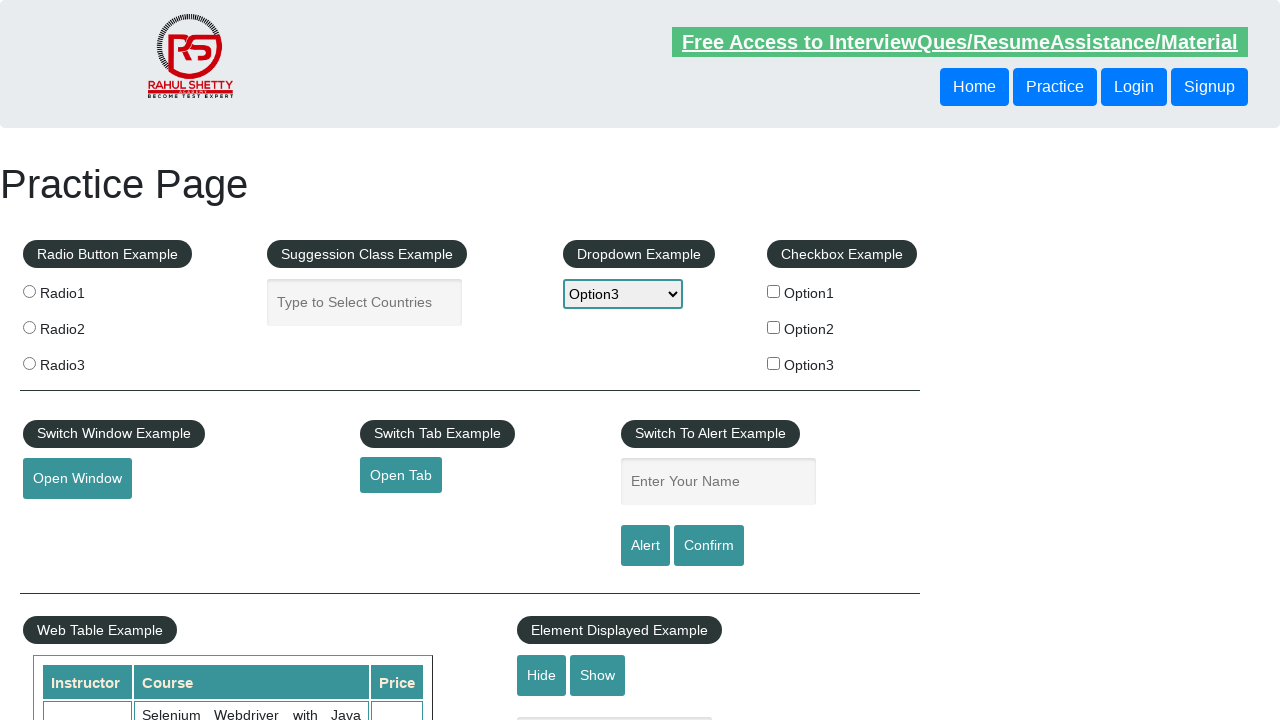